Tests click with selector replacement by clicking "Add Element" button using a placeholder pattern

Starting URL: https://the-internet.herokuapp.com/add_remove_elements/

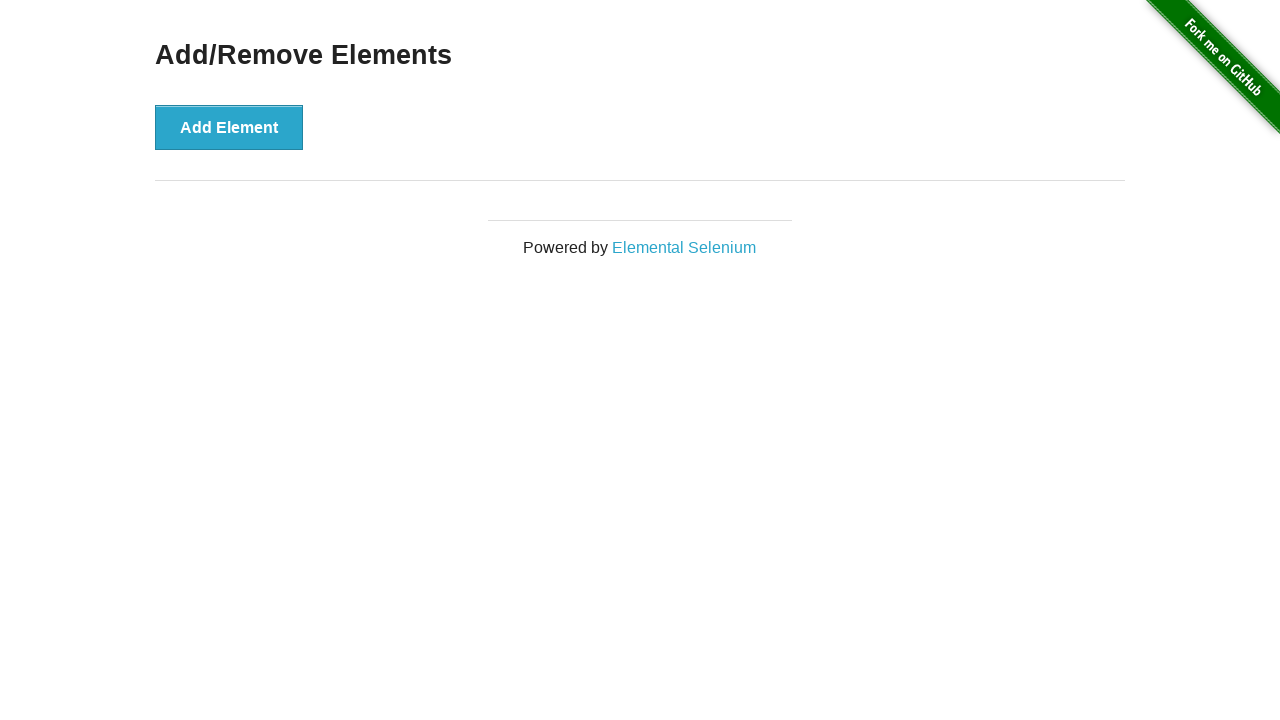

Waited for page to fully load (networkidle)
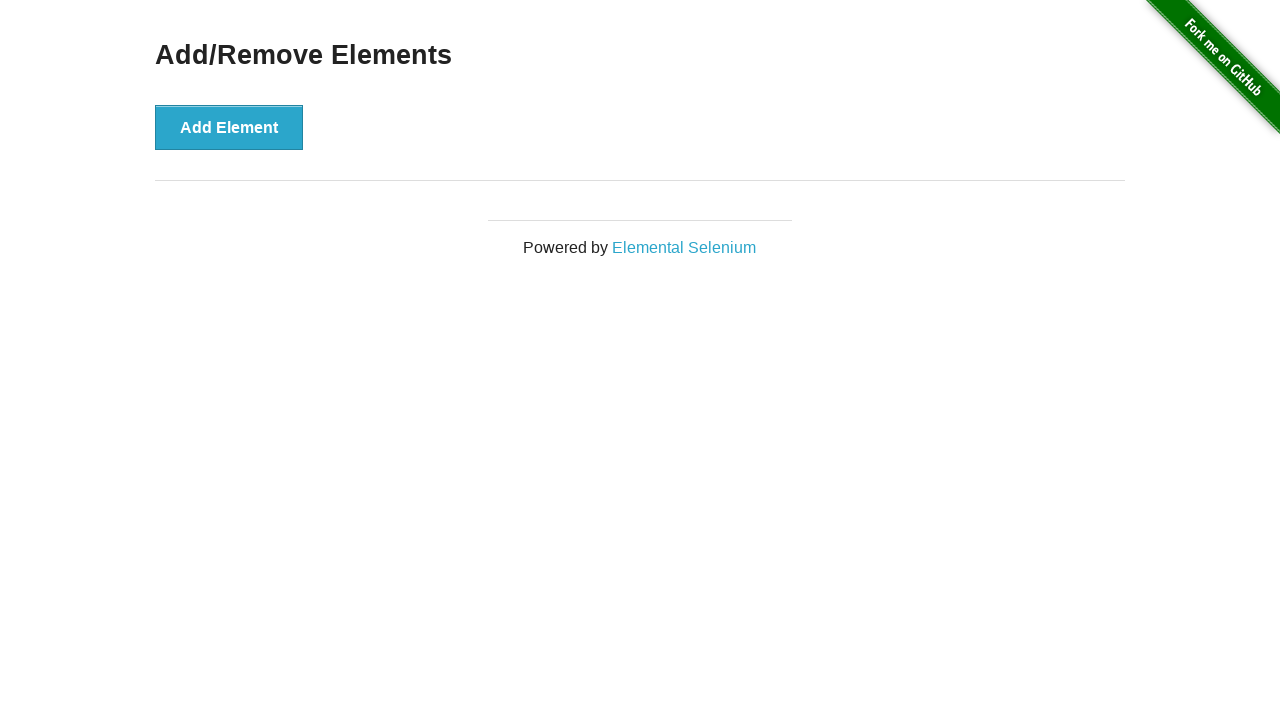

Verified no 'added-manually' button exists initially
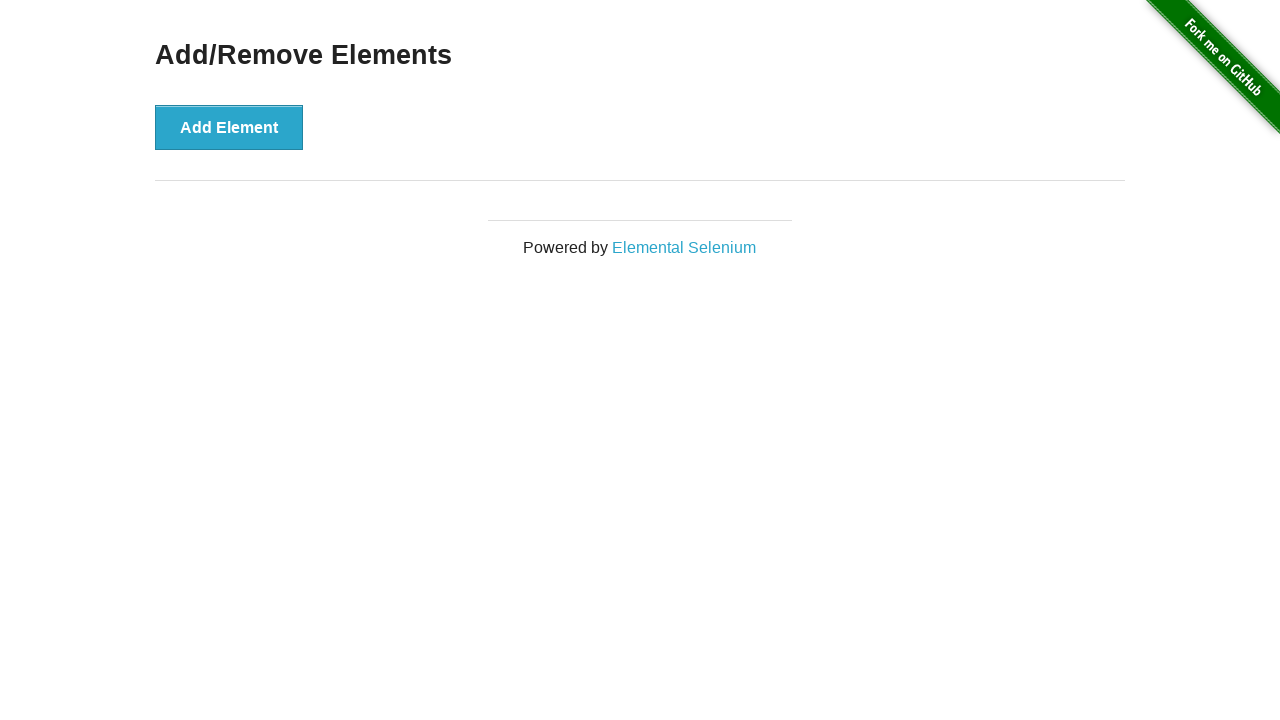

Clicked 'Add Element' button using selector replacement pattern at (229, 127) on button:has-text('Add Element')
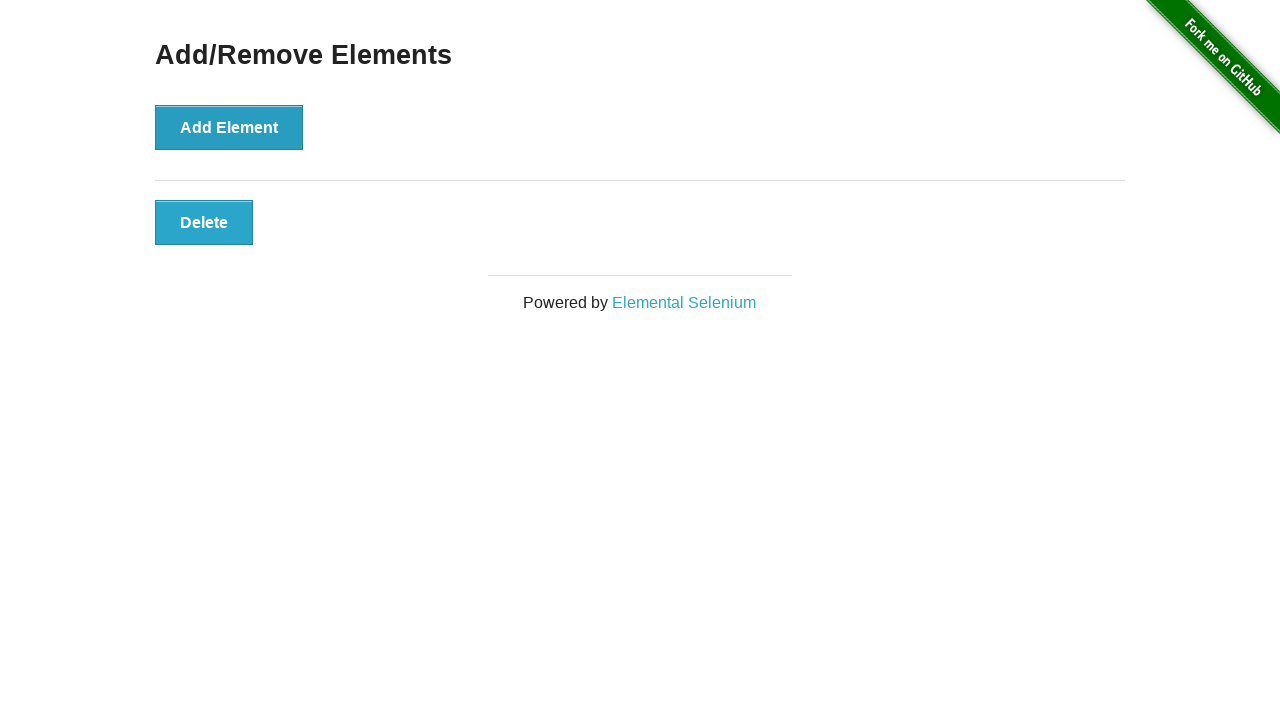

Verified that 'added-manually' button was successfully added
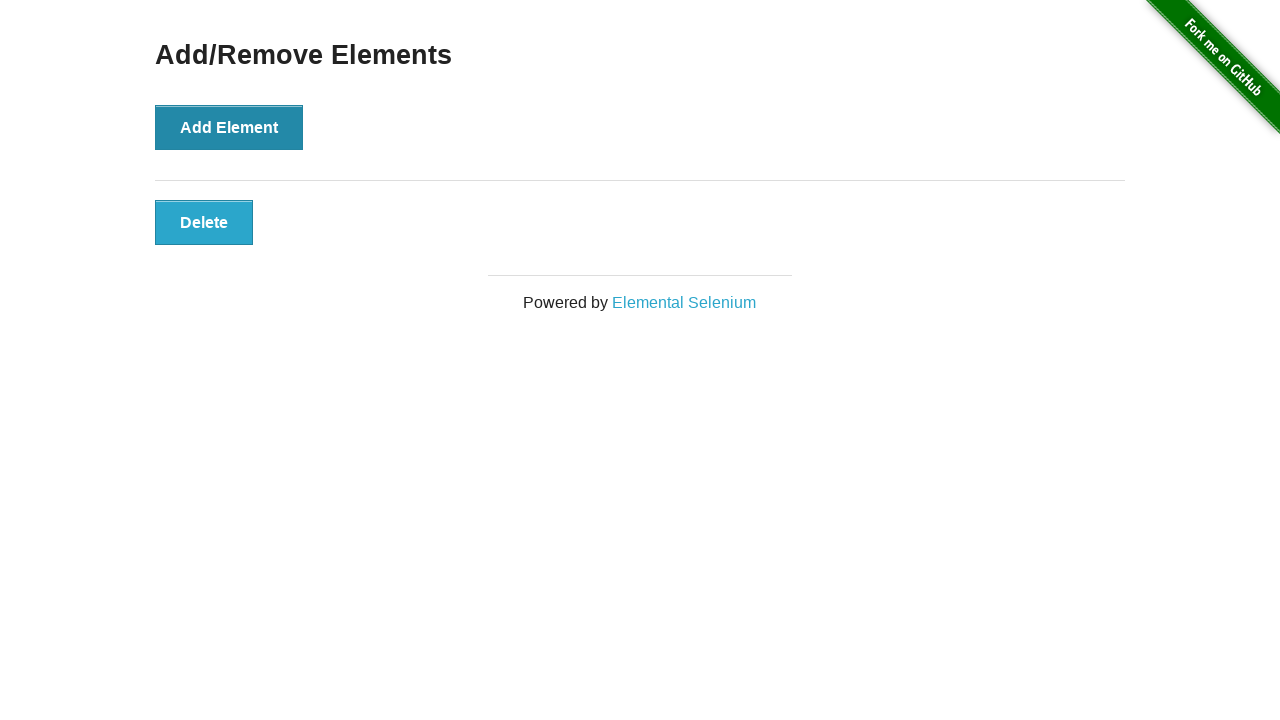

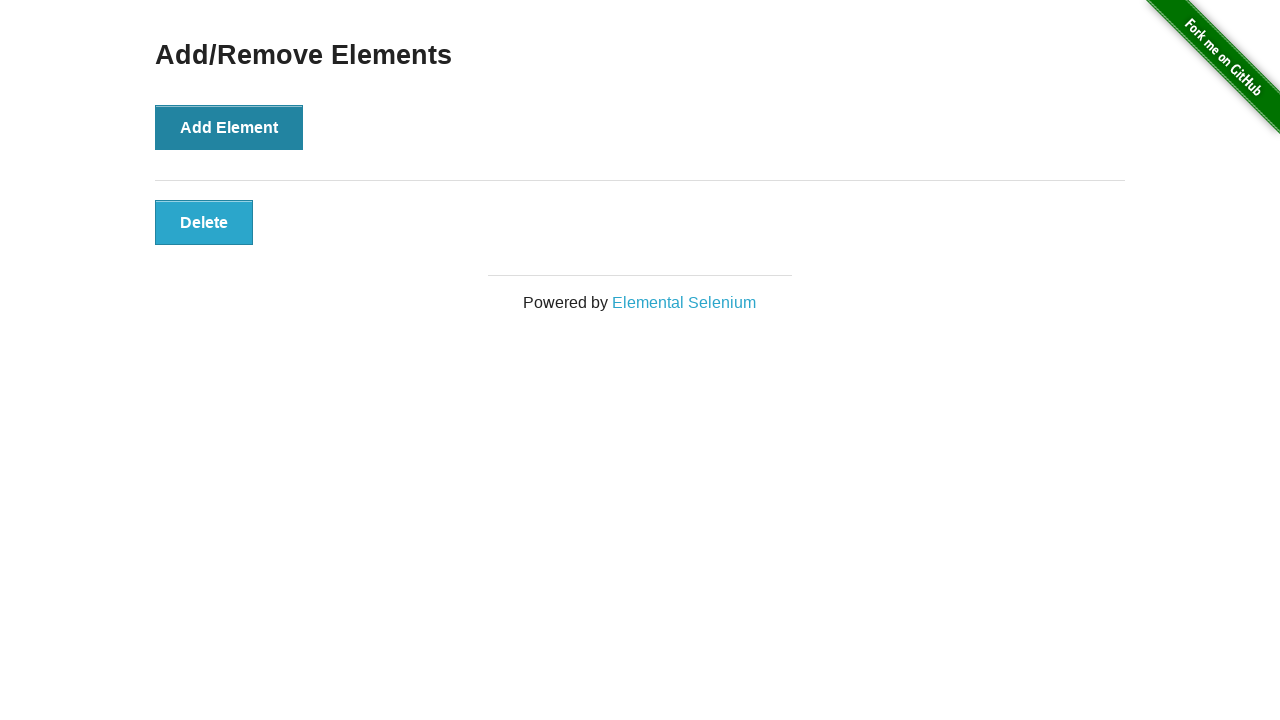